Tests checkbox selection by clicking Option 2 and Option 3 checkboxes, then verifying the result message shows the selected options.

Starting URL: https://kristinek.github.io/site/examples/actions

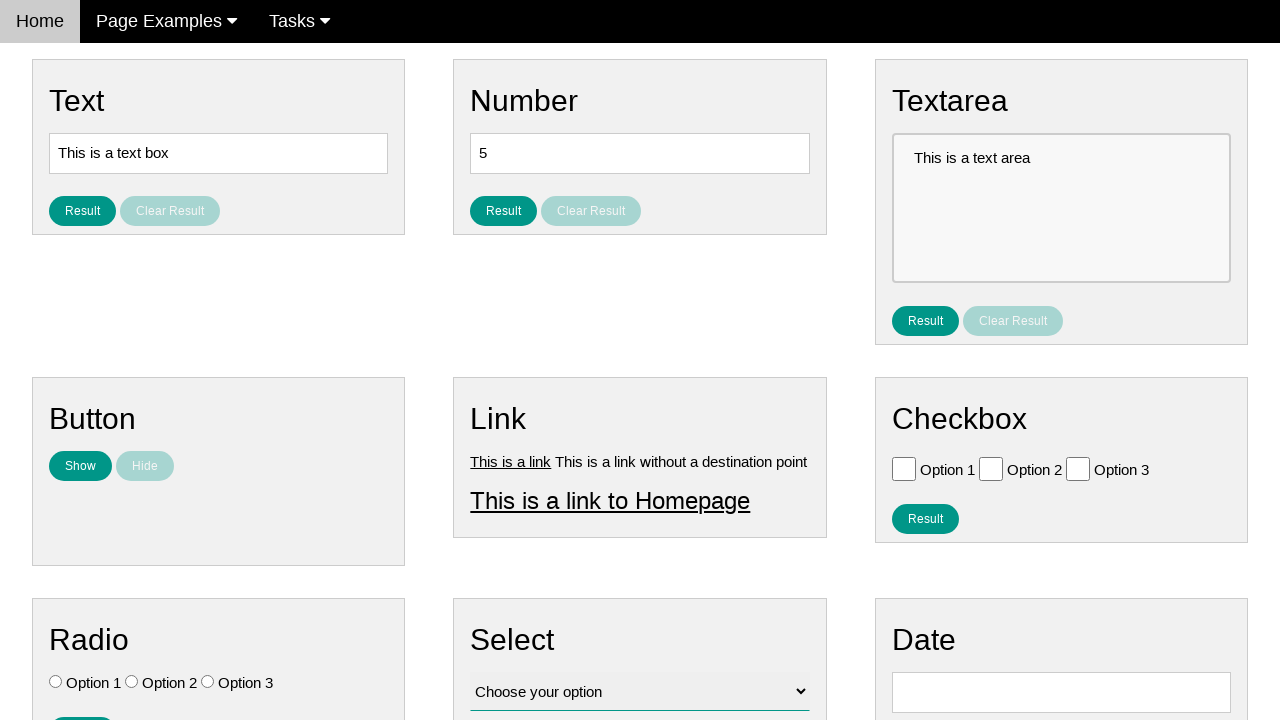

Located Option 1 checkbox
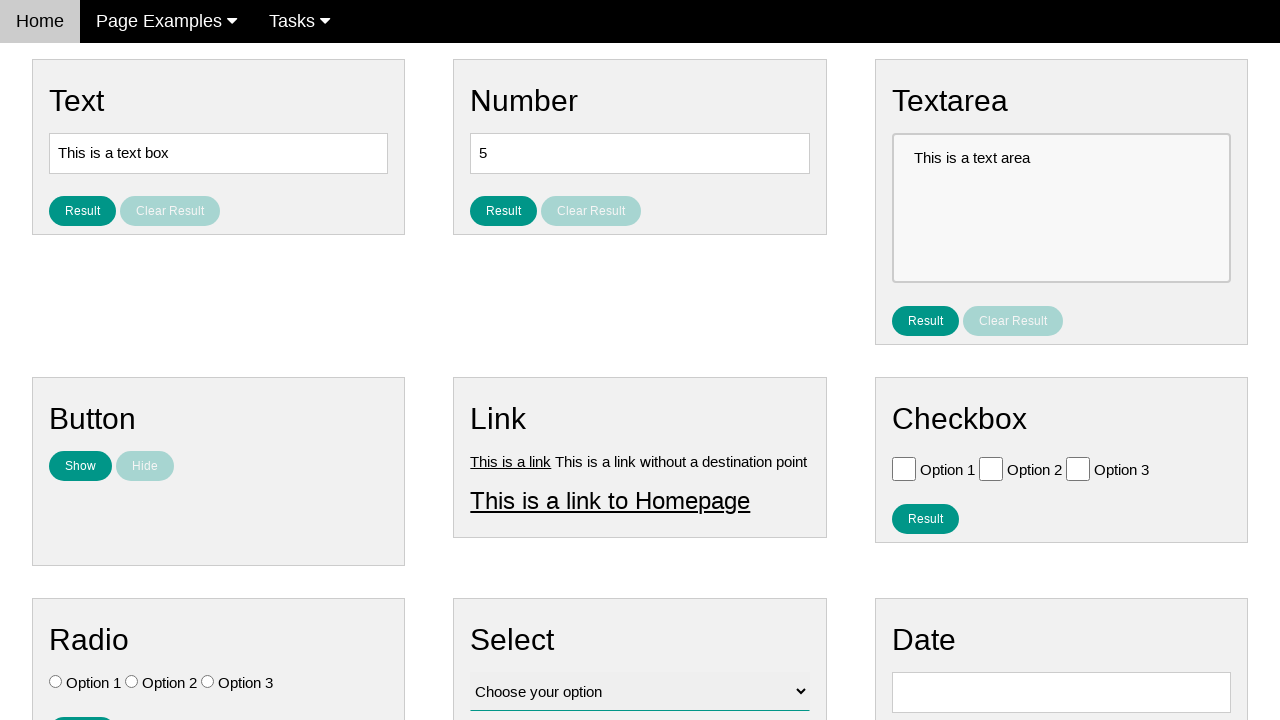

Located Option 2 checkbox
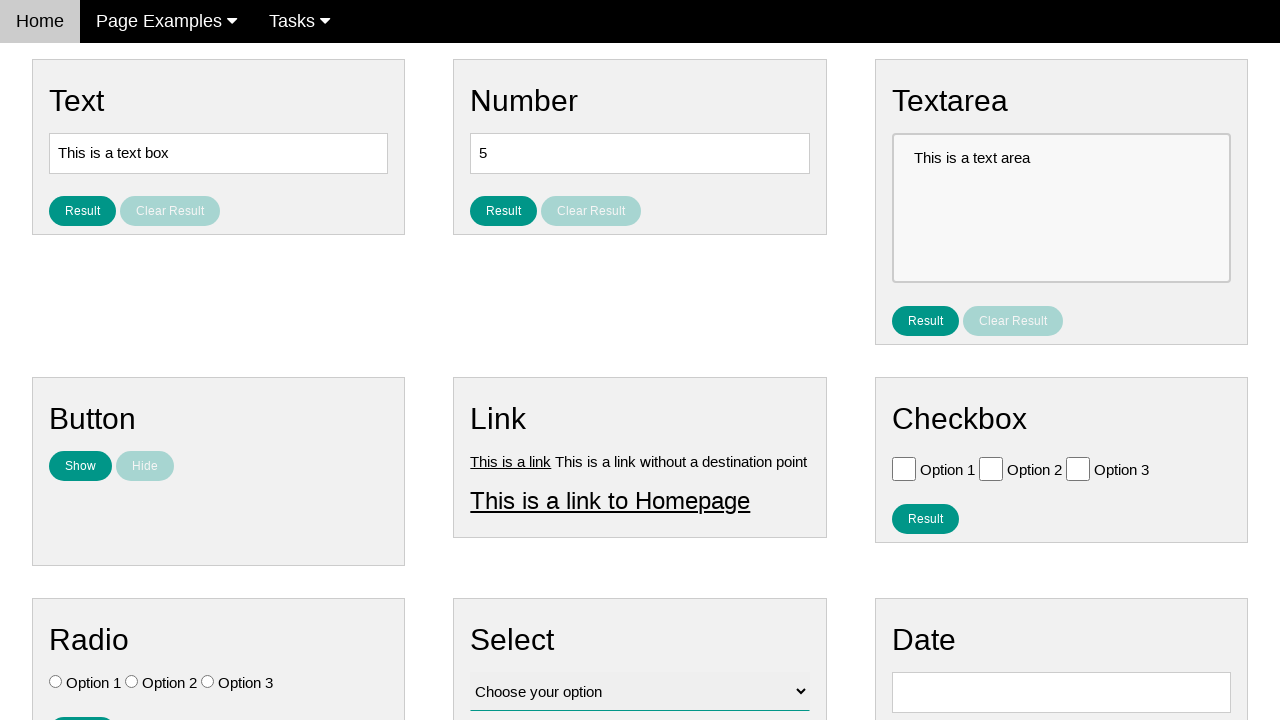

Located Option 3 checkbox
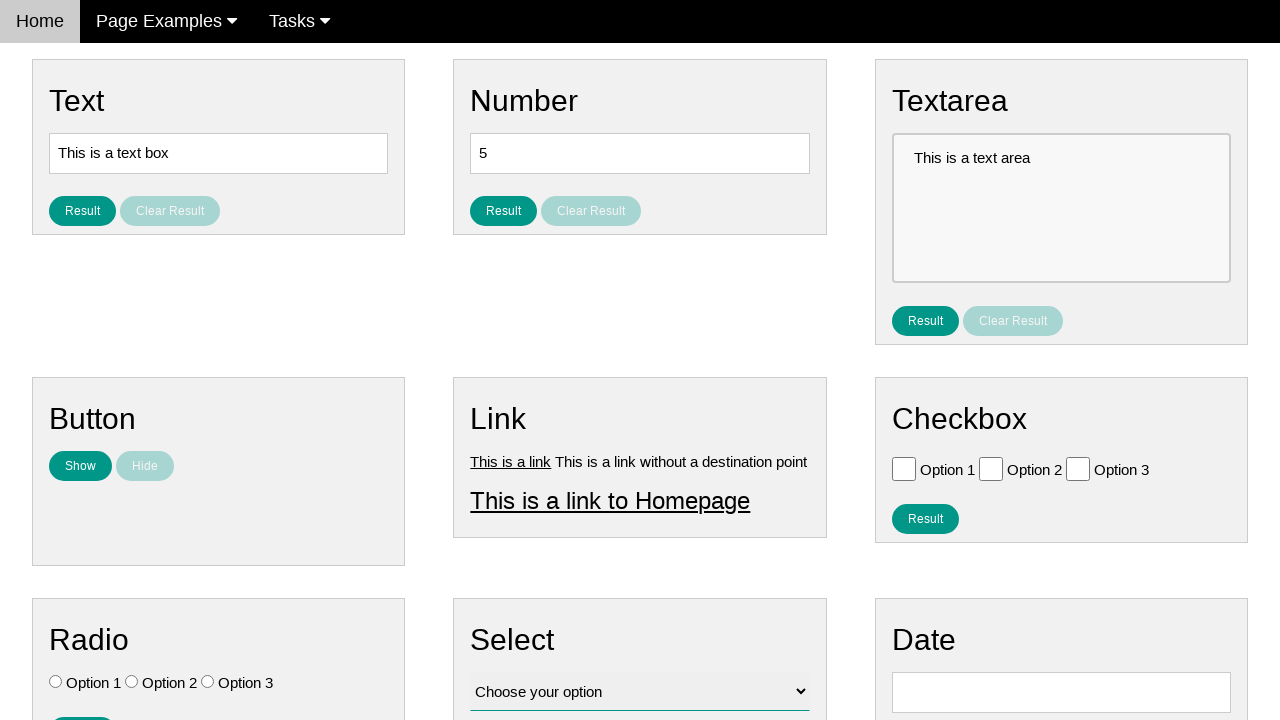

Clicked Option 2 checkbox at (991, 468) on .w3-check[value='Option 2'][type='checkbox']
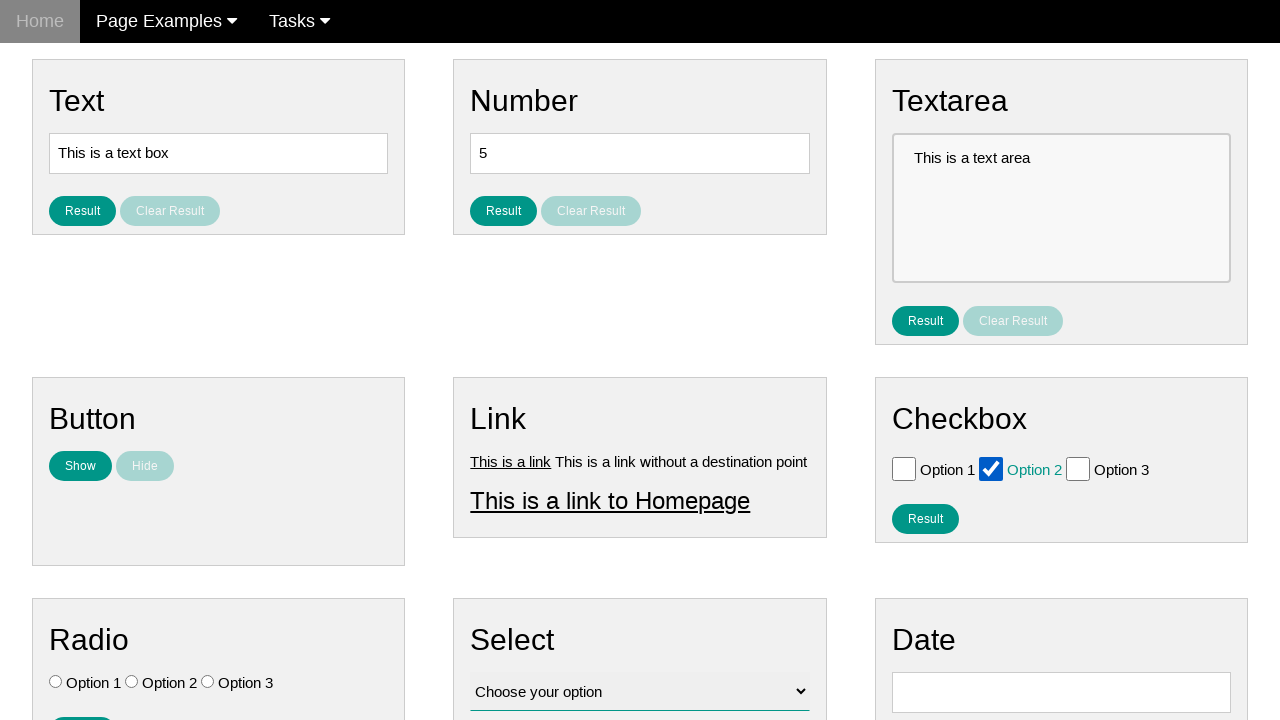

Clicked Option 3 checkbox at (1078, 468) on .w3-check[value='Option 3'][type='checkbox']
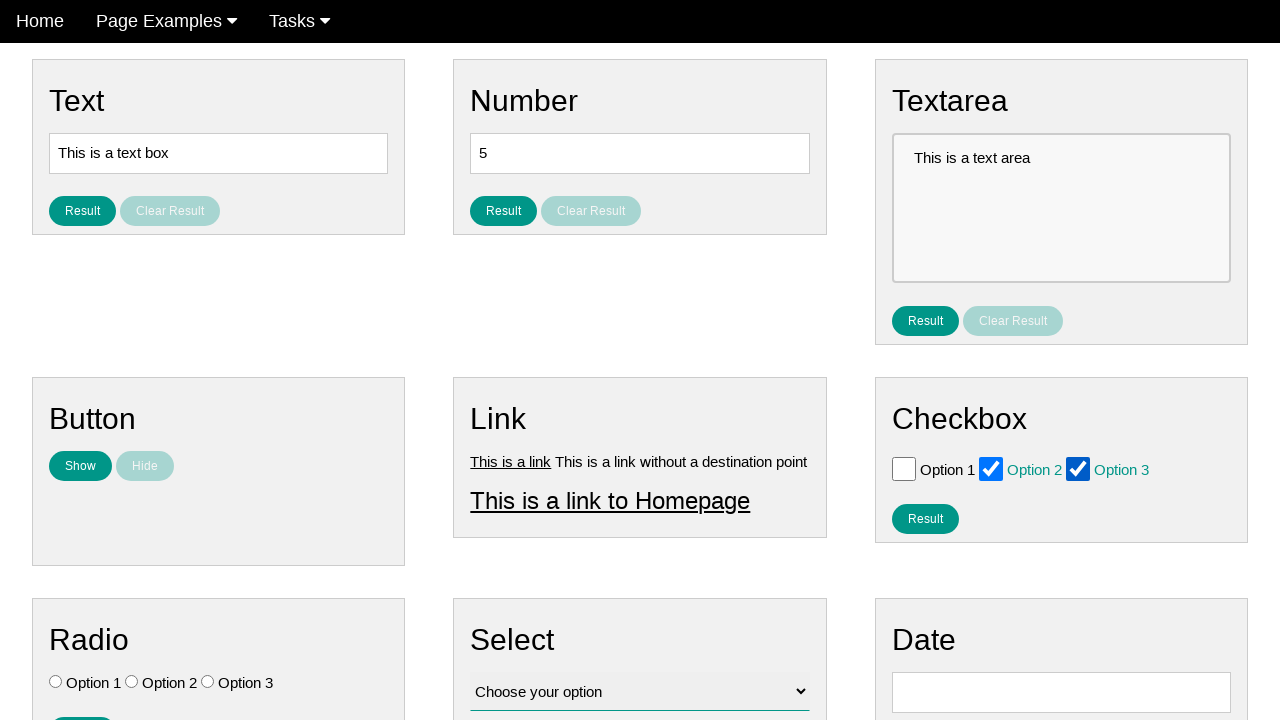

Clicked result button to display selected options at (925, 518) on #result_button_checkbox
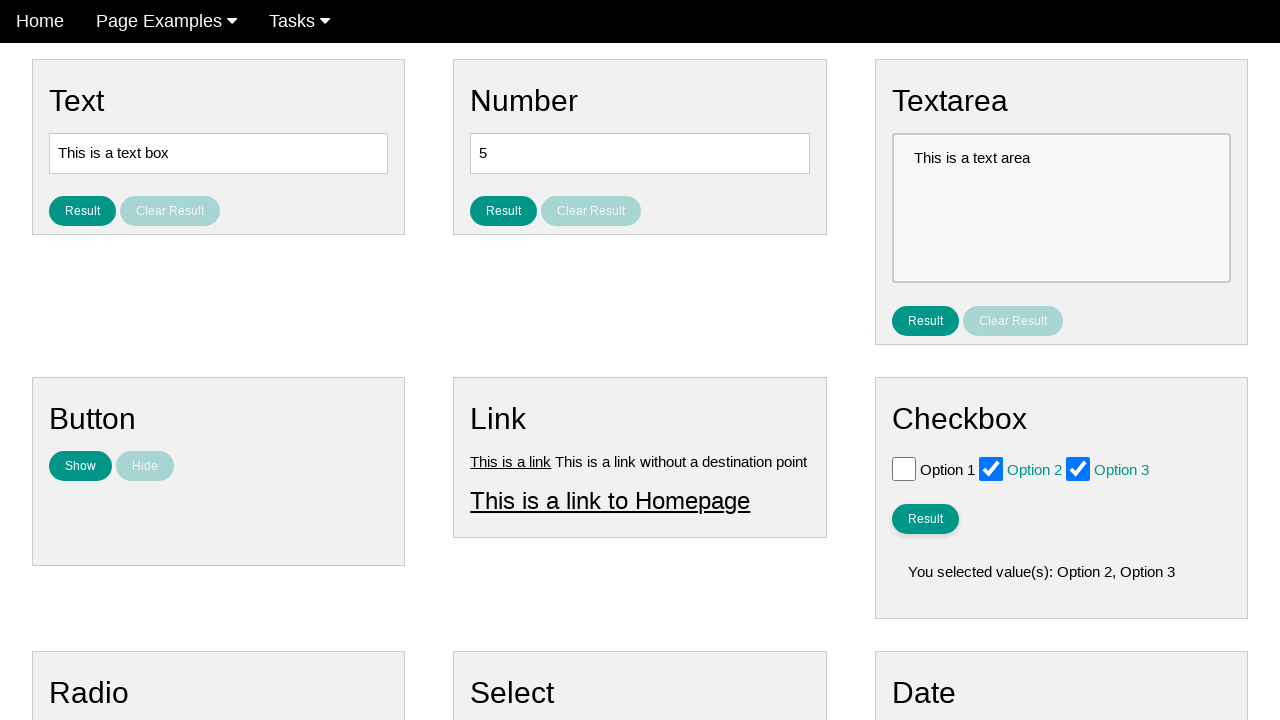

Result message appeared showing selected options
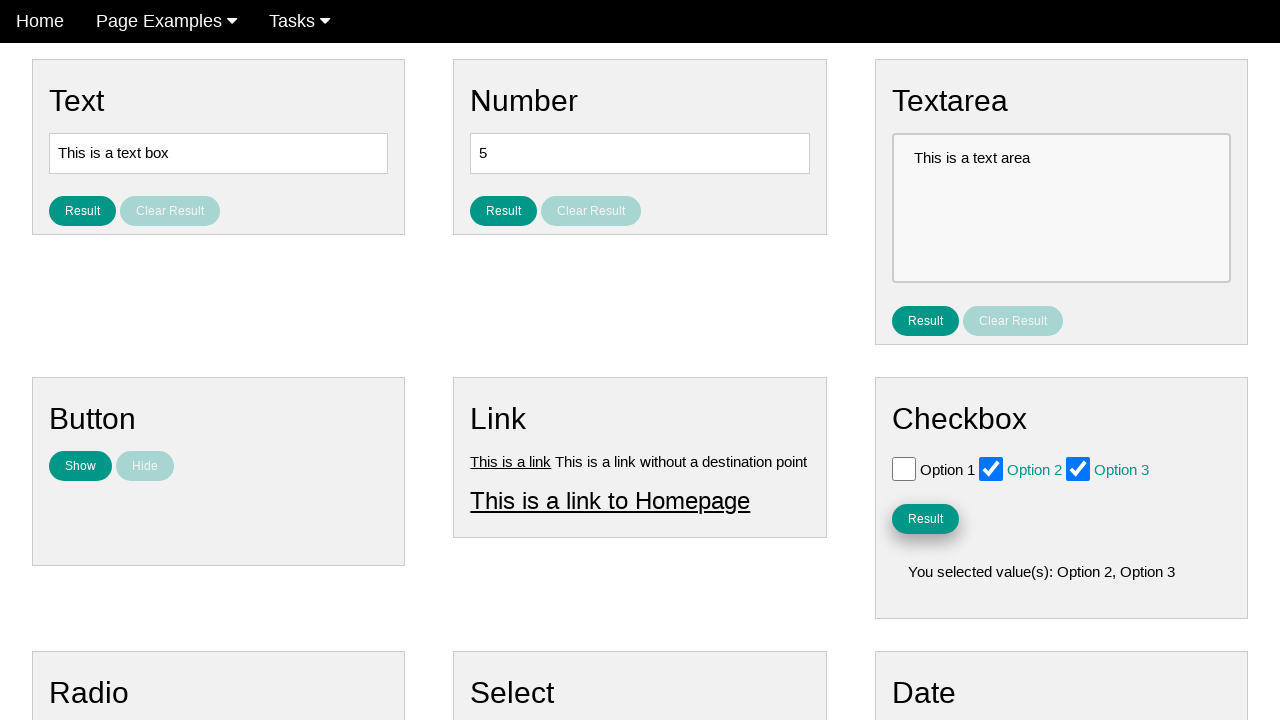

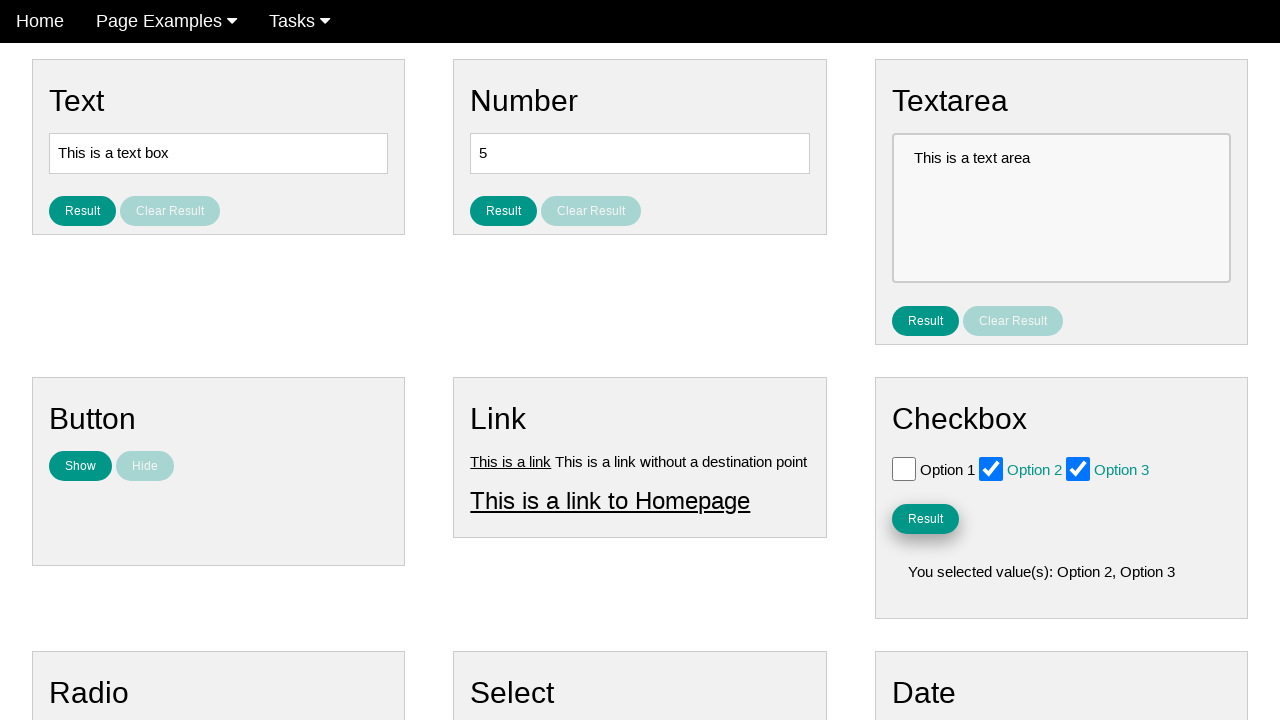